Tests various text input field interactions including typing, appending text, clearing fields, and verifying field states

Starting URL: https://www.leafground.com/input.xhtml

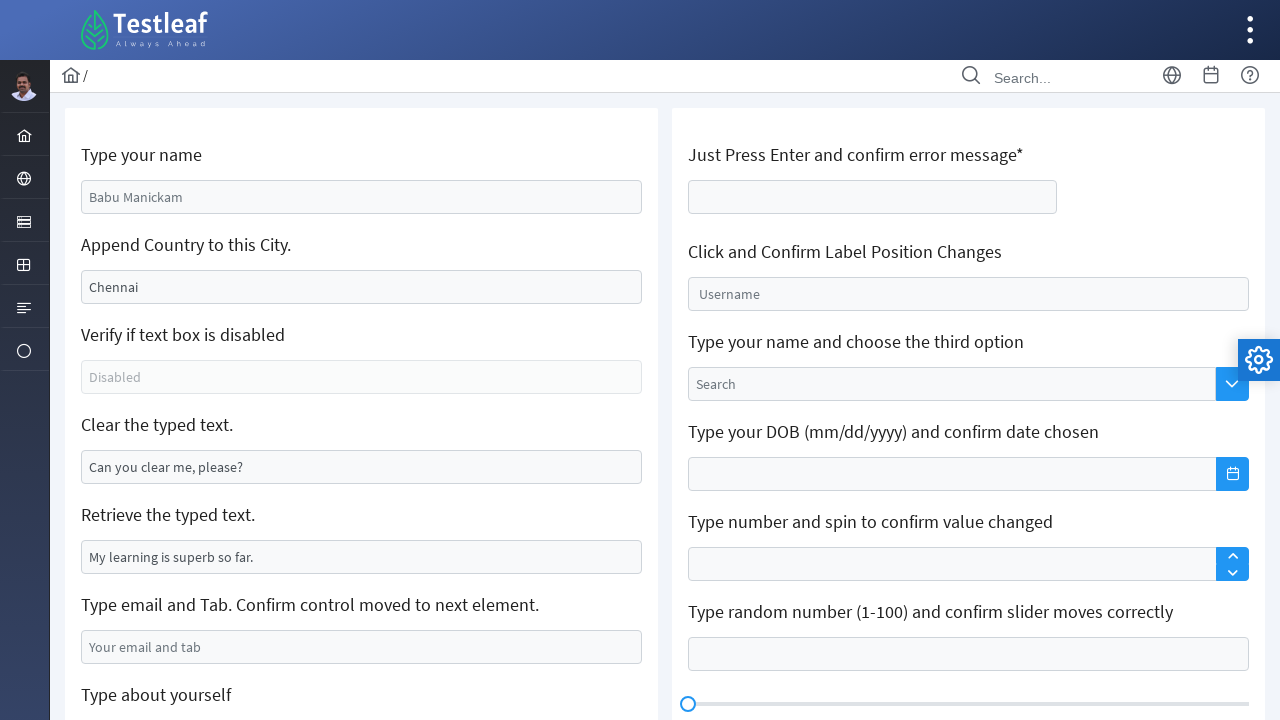

Filled name field with 'Prasanna' on input[name='j_idt88:name']
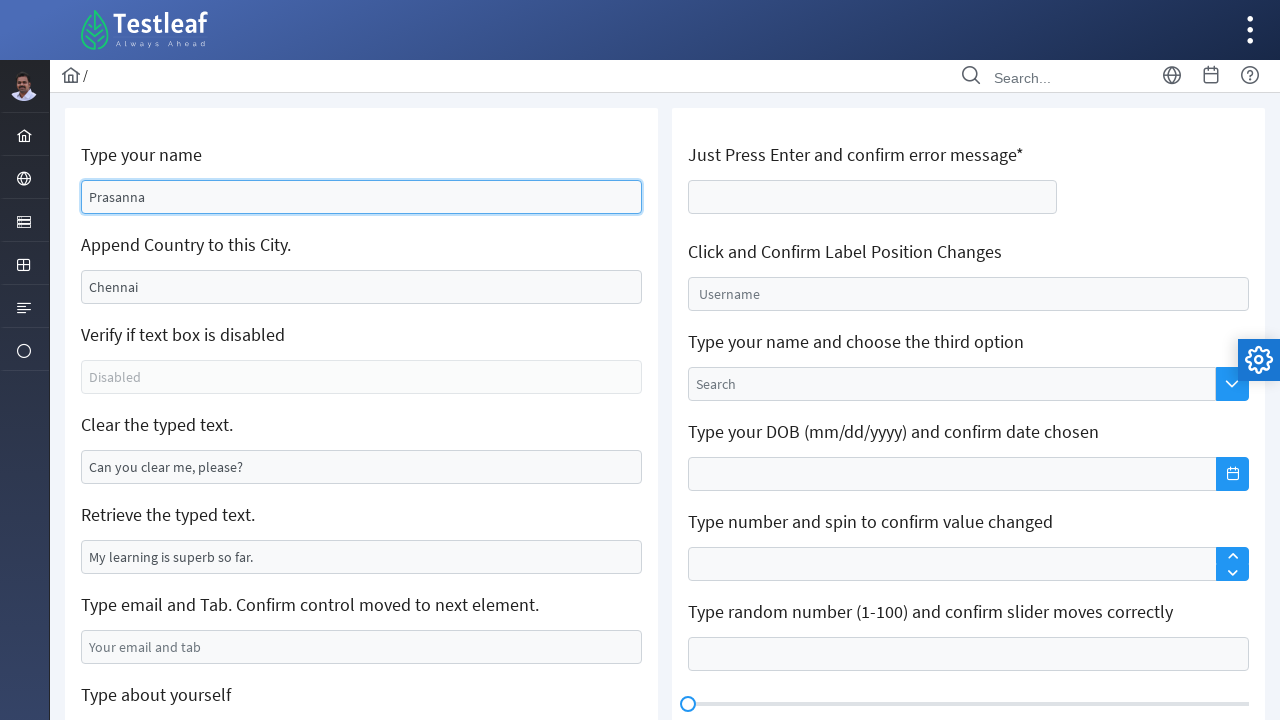

Appended '-India' to city field on input[name='j_idt88:j_idt91']
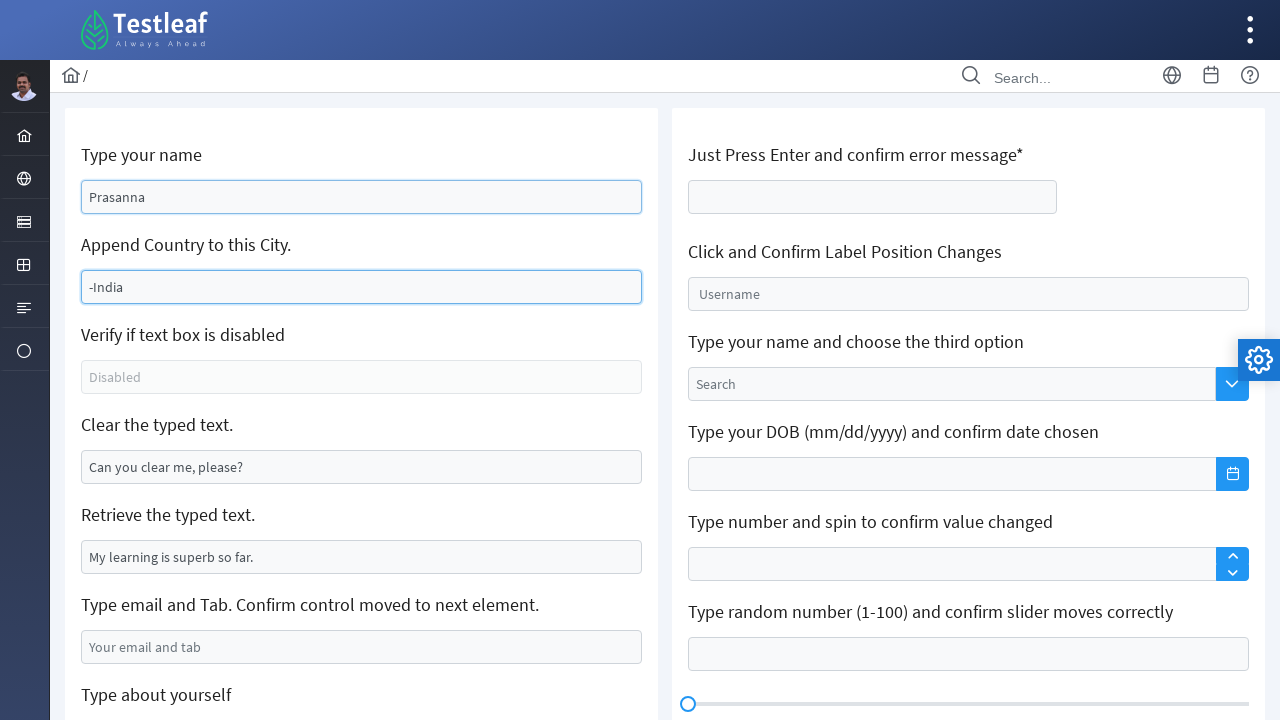

Verified text box enabled state
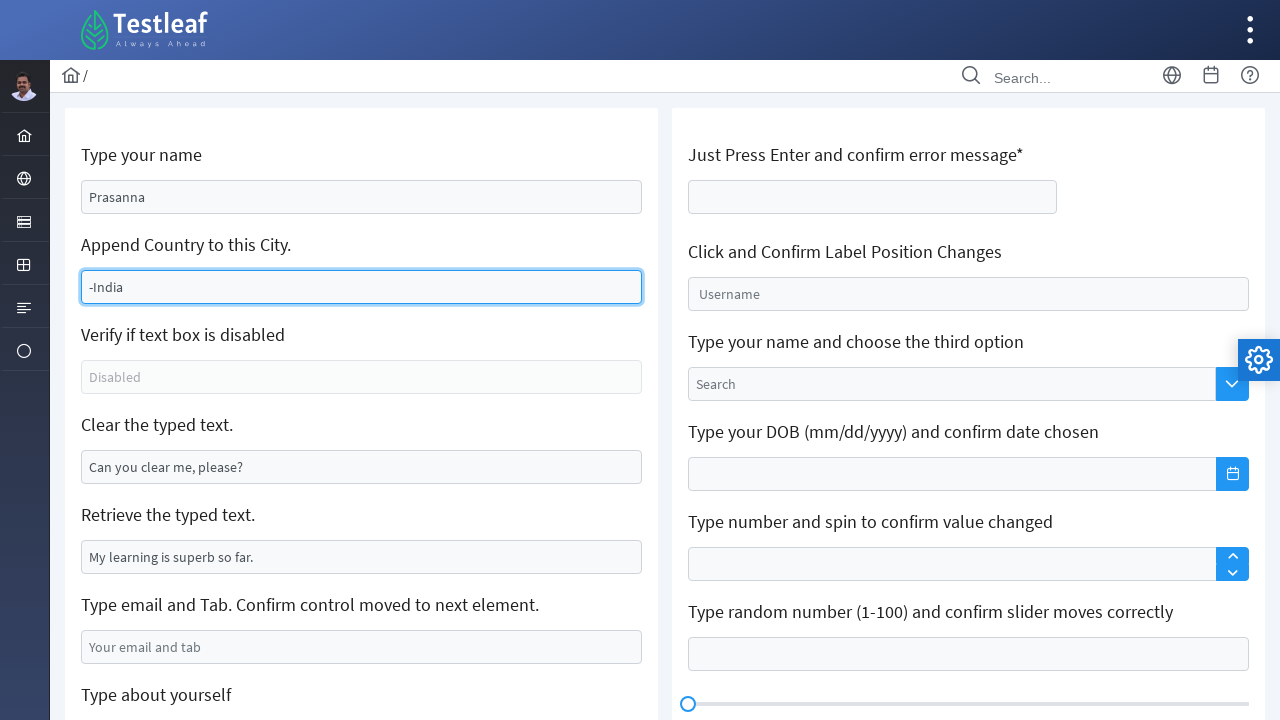

Cleared the text input field on input[name='j_idt88:j_idt95']
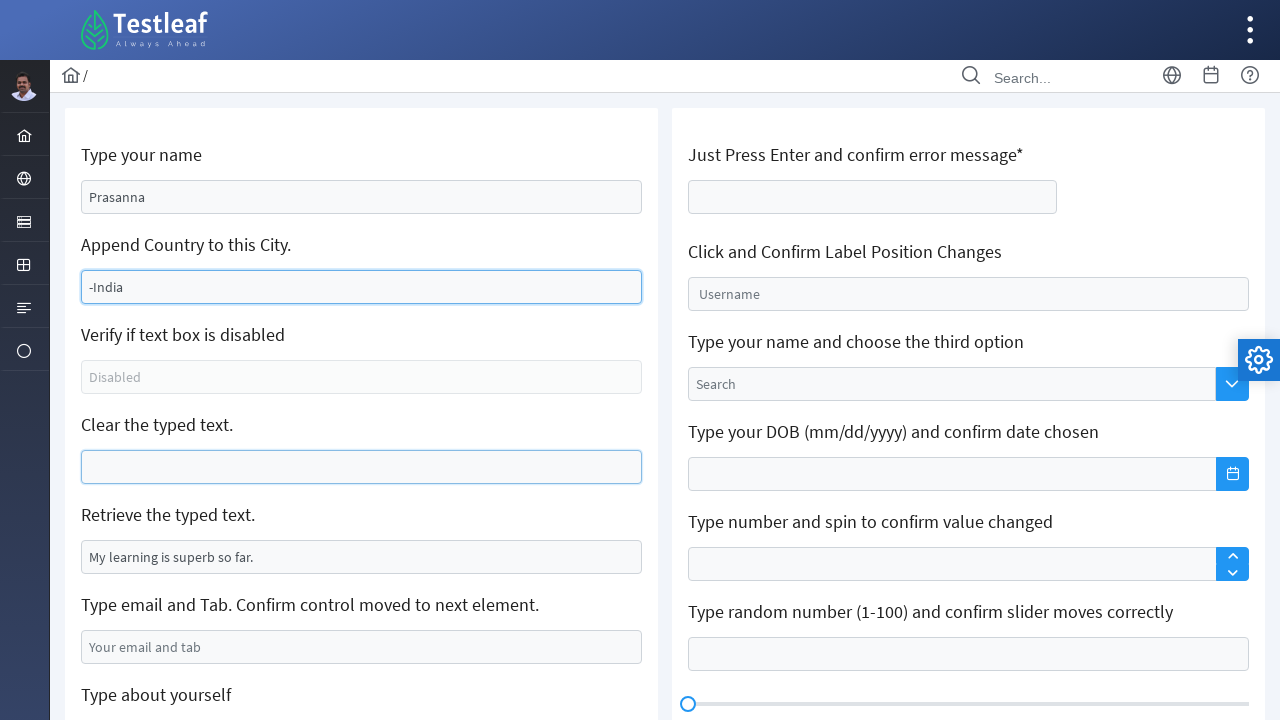

Retrieved field value after clearing
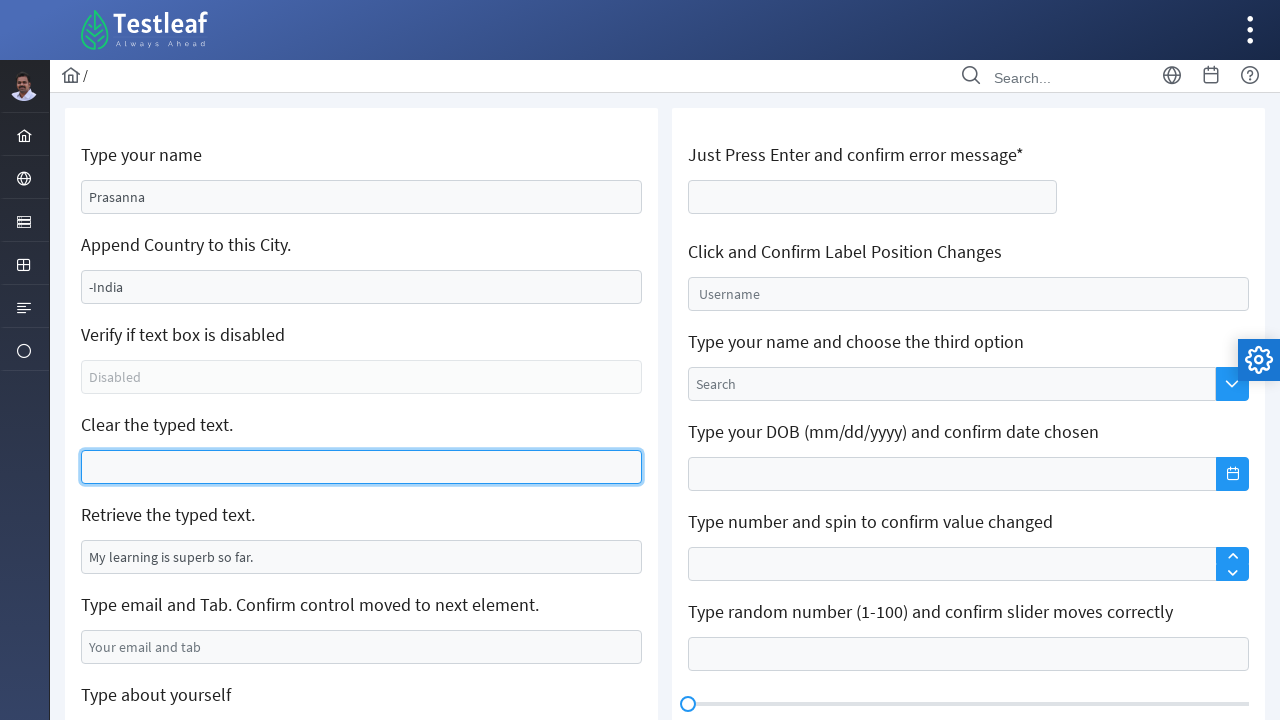

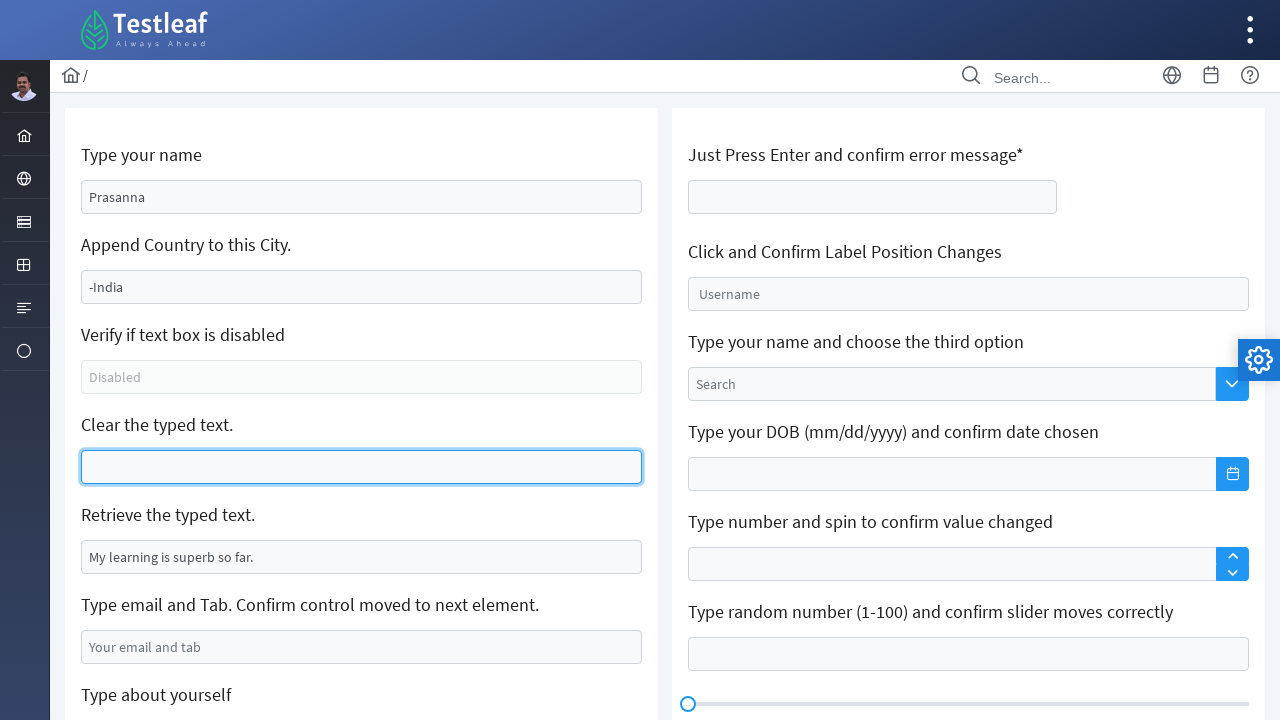